Tests dismissing a JavaScript confirm alert by clicking the second button, canceling the alert, and verifying the result does not contain 'successfuly'

Starting URL: https://testcenter.techproeducation.com/index.php?page=javascript-alerts

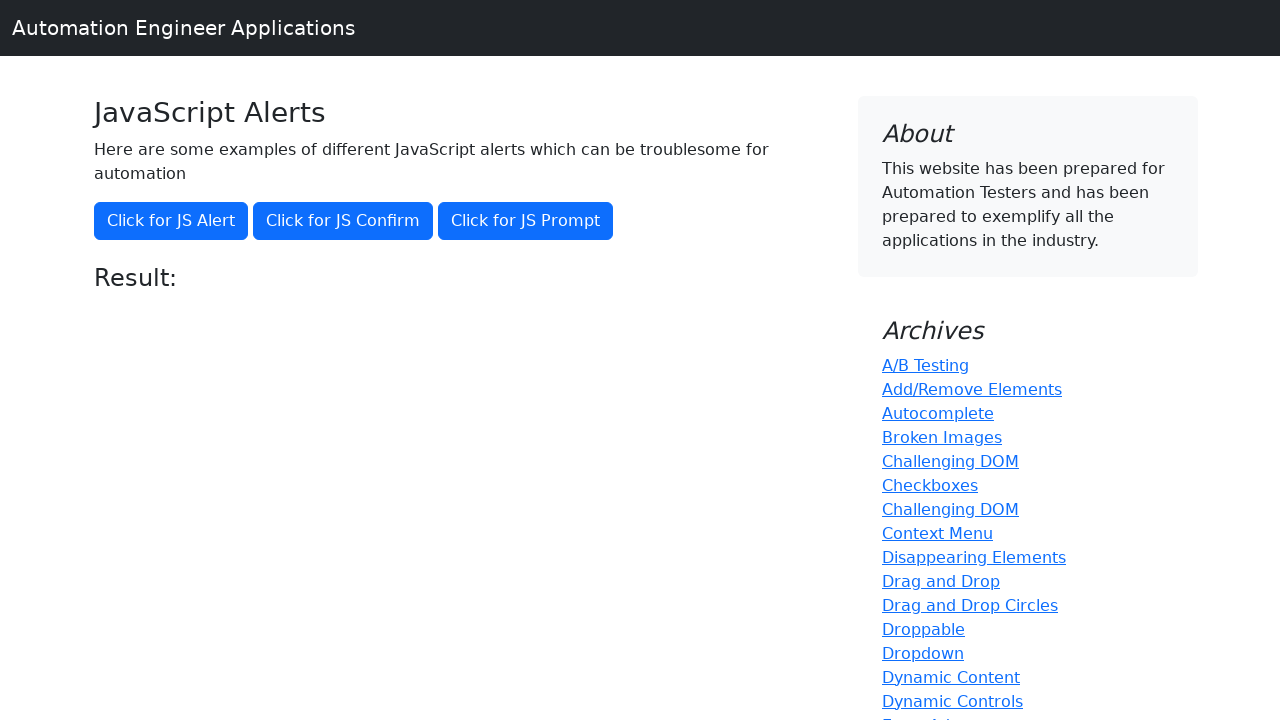

Set up dialog handler to dismiss alerts
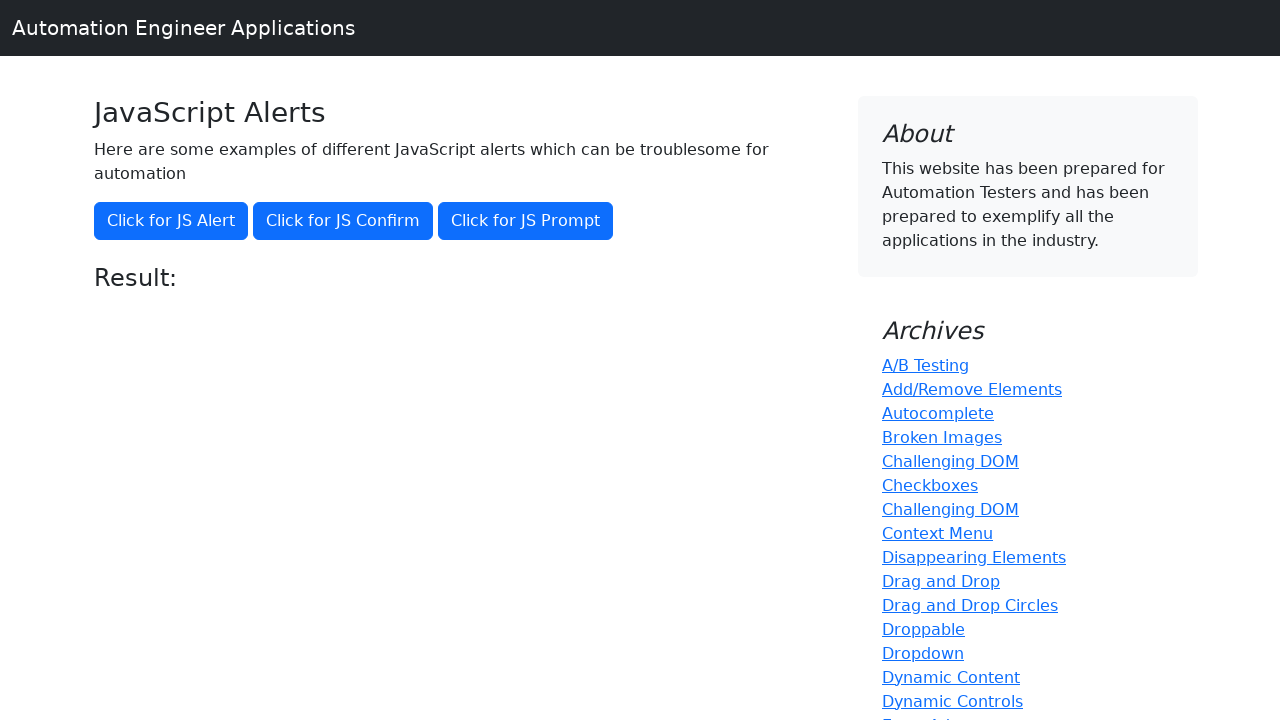

Clicked button to trigger JavaScript confirm alert at (343, 221) on button[onclick='jsConfirm()']
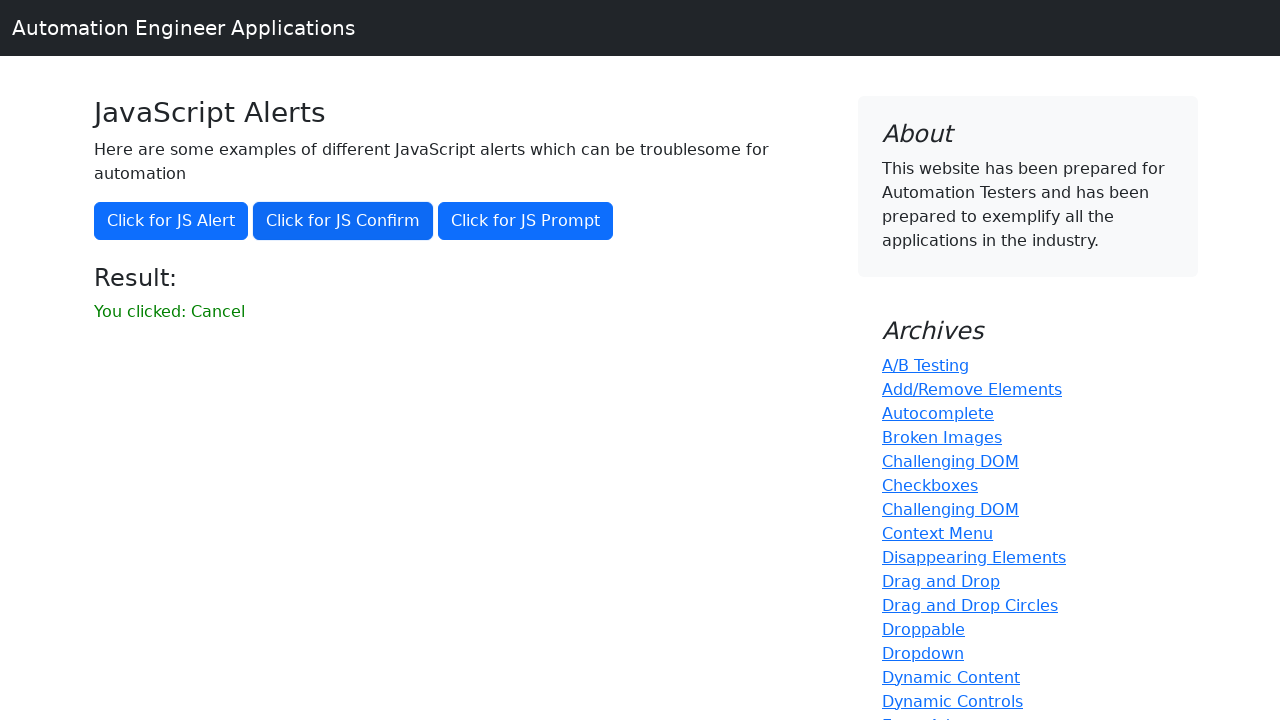

Result message element appeared
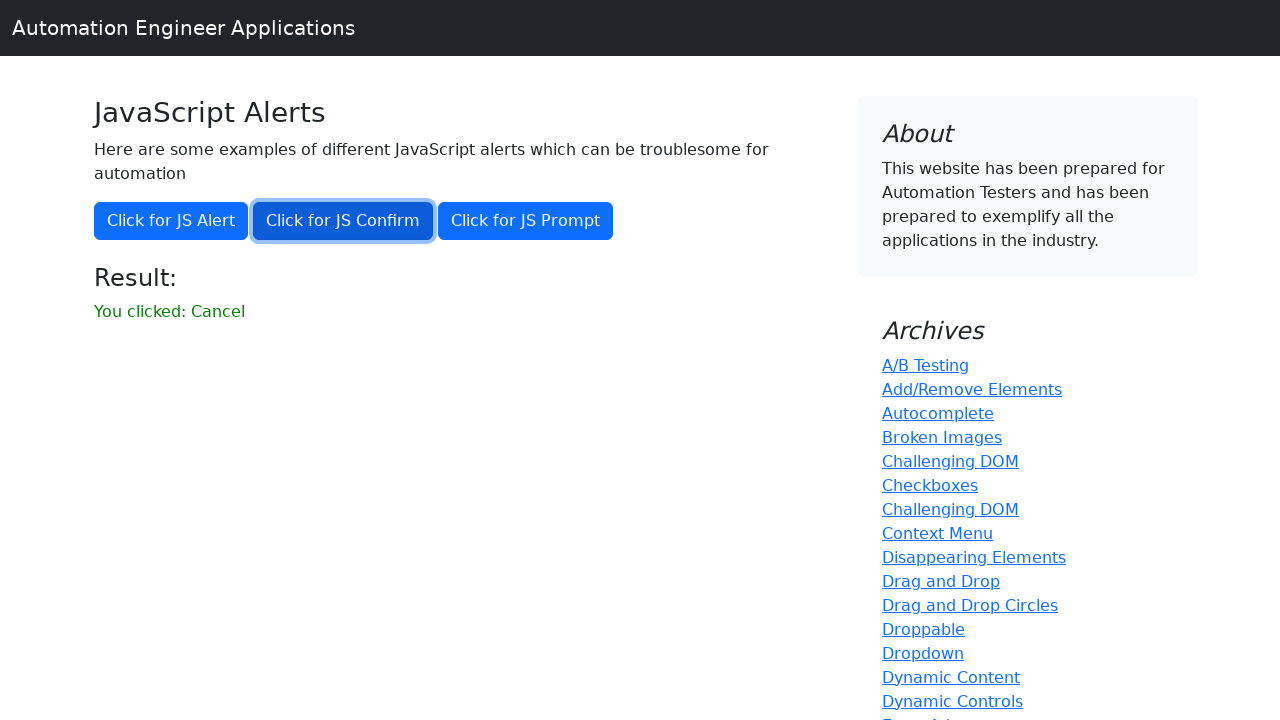

Retrieved result text: 'You clicked: Cancel'
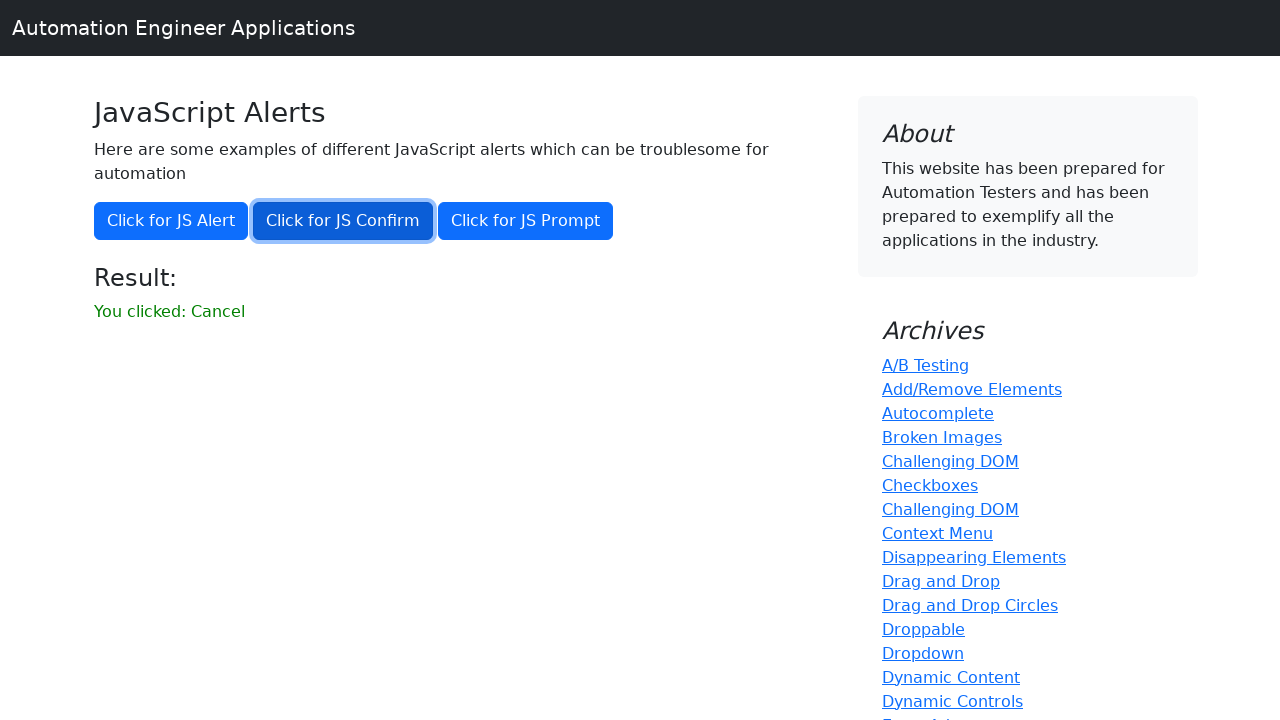

Verified result does not contain 'successfuly' - alert was successfully dismissed
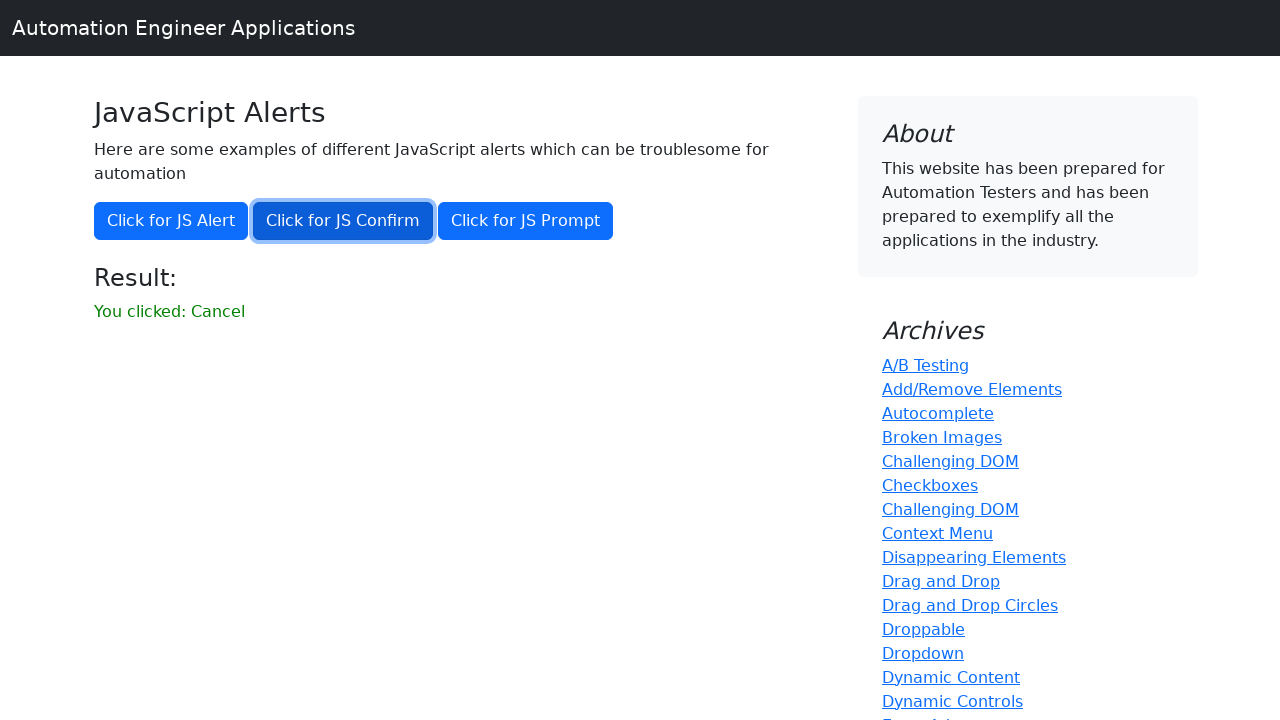

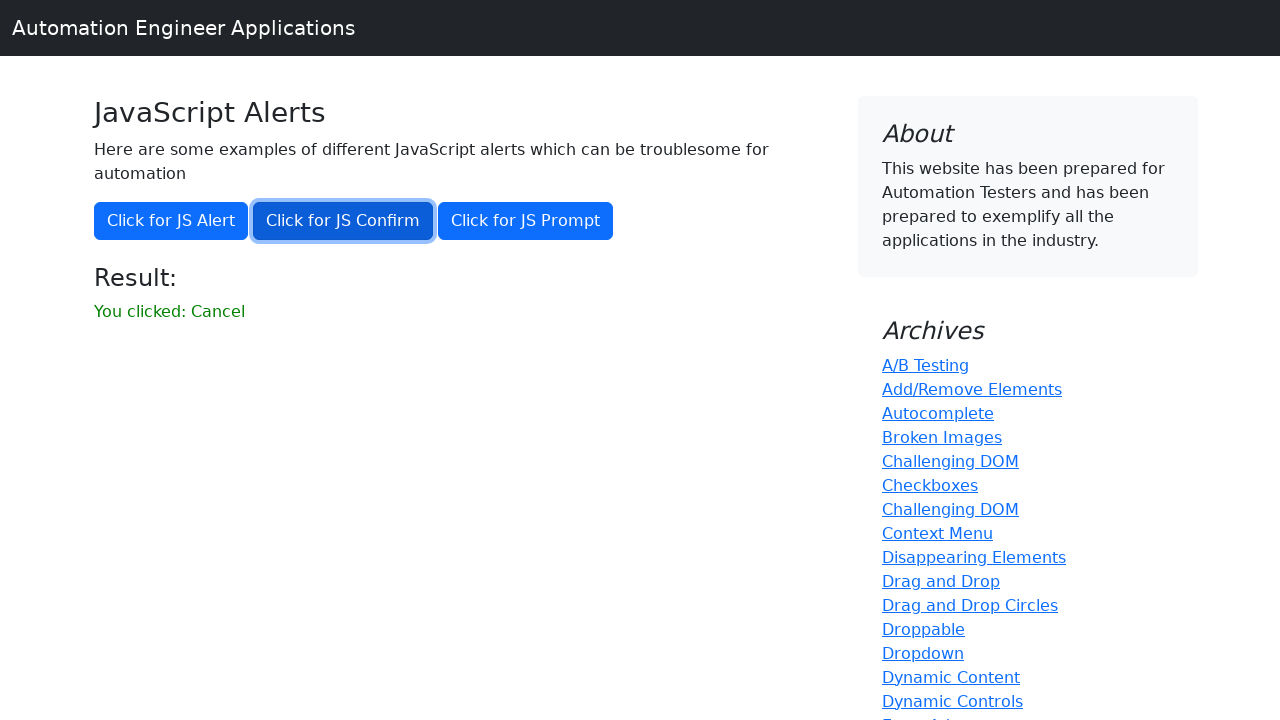